Tests date picker functionality by selecting a specific date (June 15, 2027) from a calendar widget and verifying the selected values

Starting URL: https://rahulshettyacademy.com/seleniumPractise/#/offers

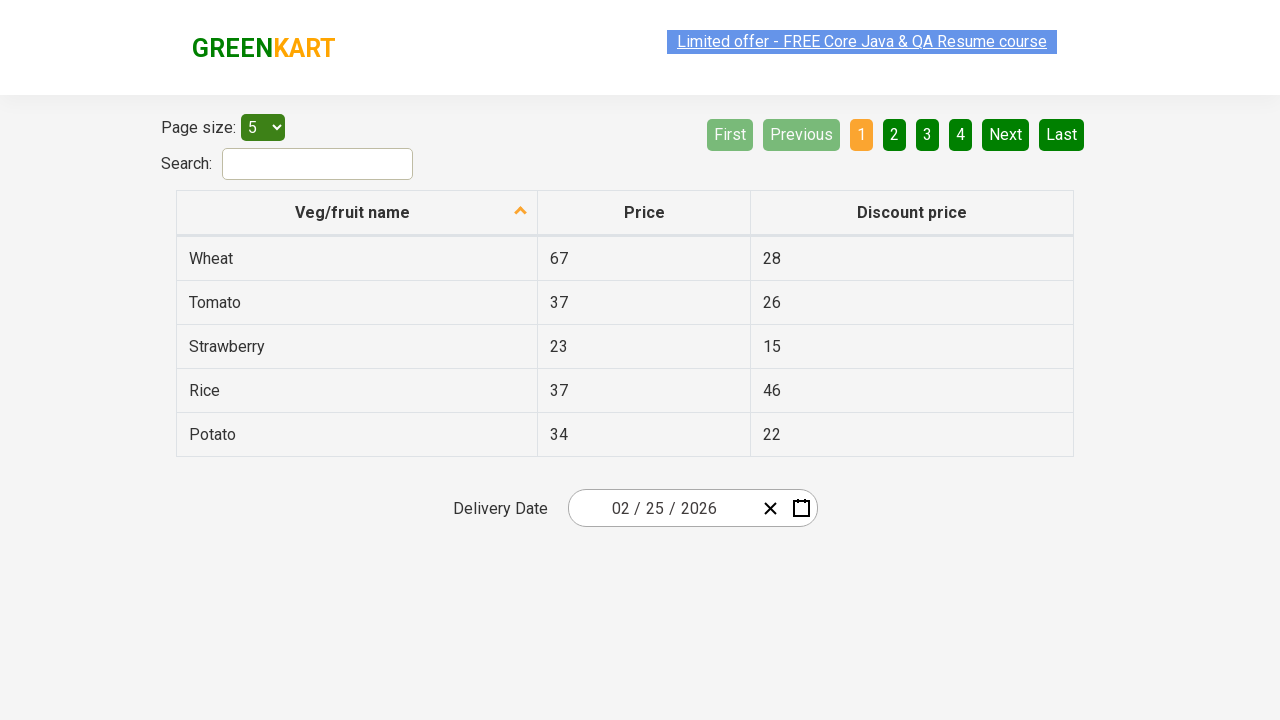

Clicked calendar icon to open date picker at (801, 508) on xpath=//button[@class='react-date-picker__calendar-button react-date-picker__but
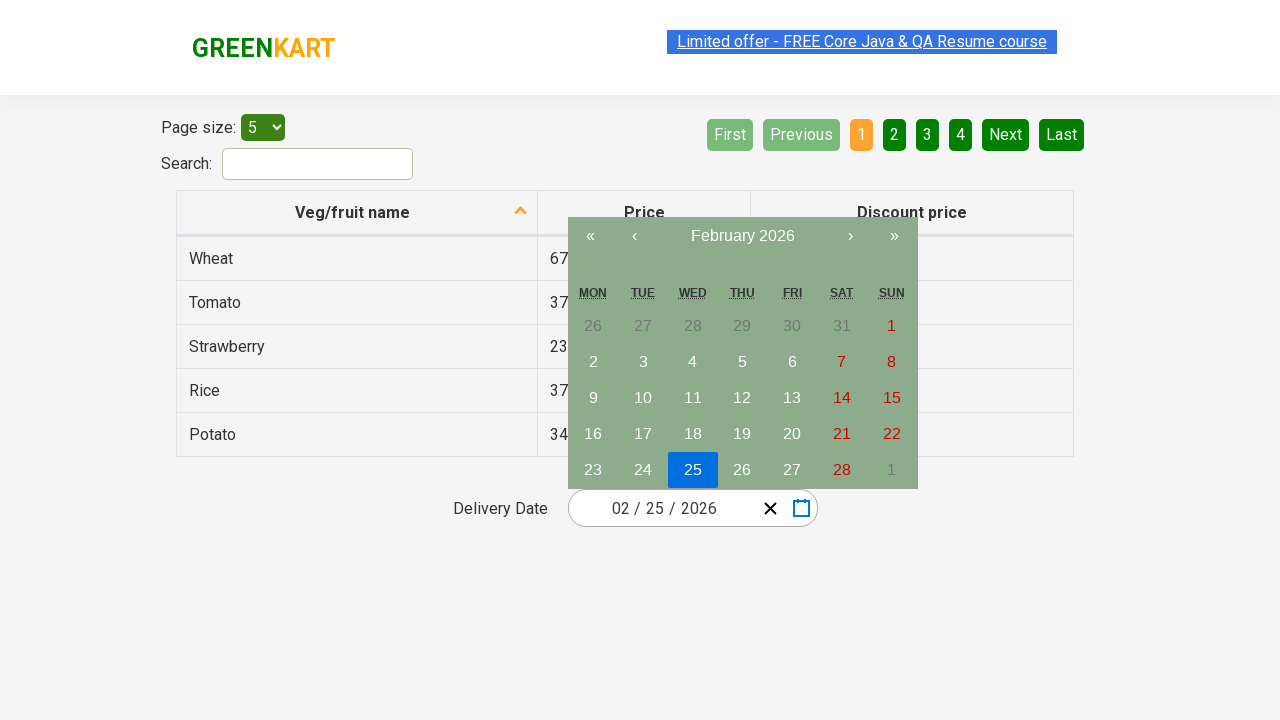

Clicked month/year navigation label to go up one level at (742, 236) on xpath=//button[@class='react-calendar__navigation__label']
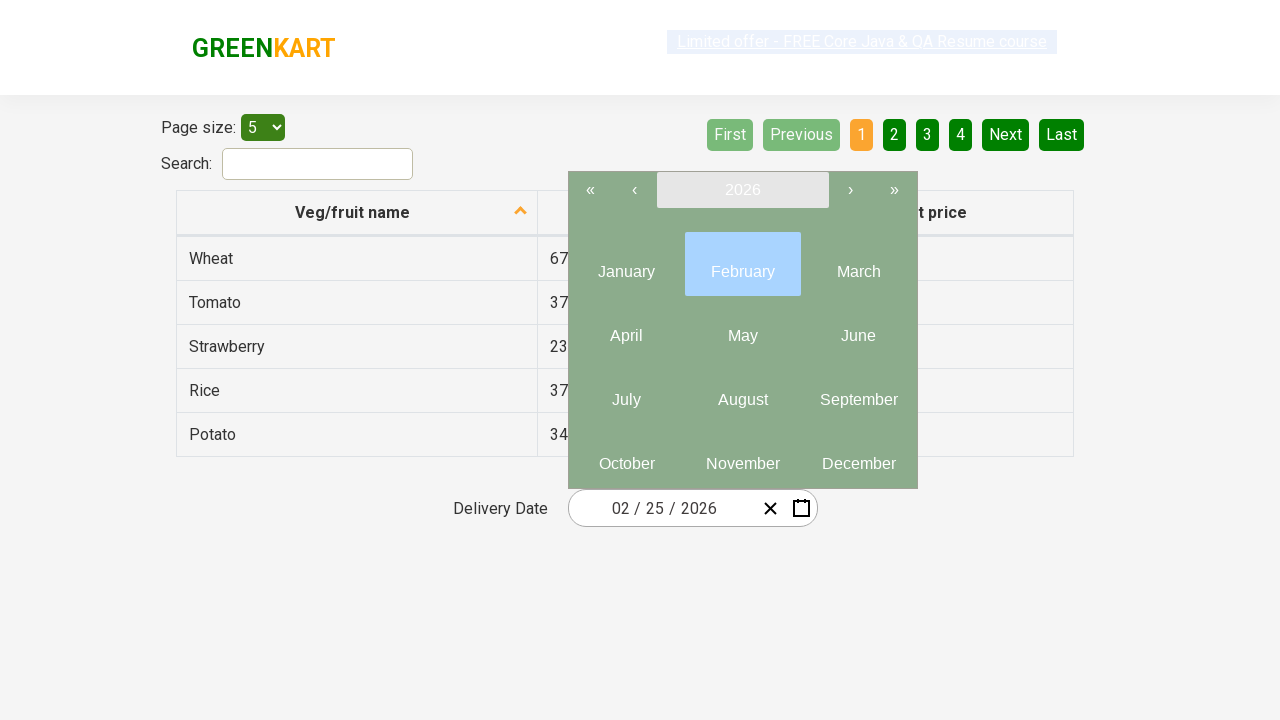

Clicked navigation label again to reach year selection view at (742, 190) on xpath=//button[@class='react-calendar__navigation__label']
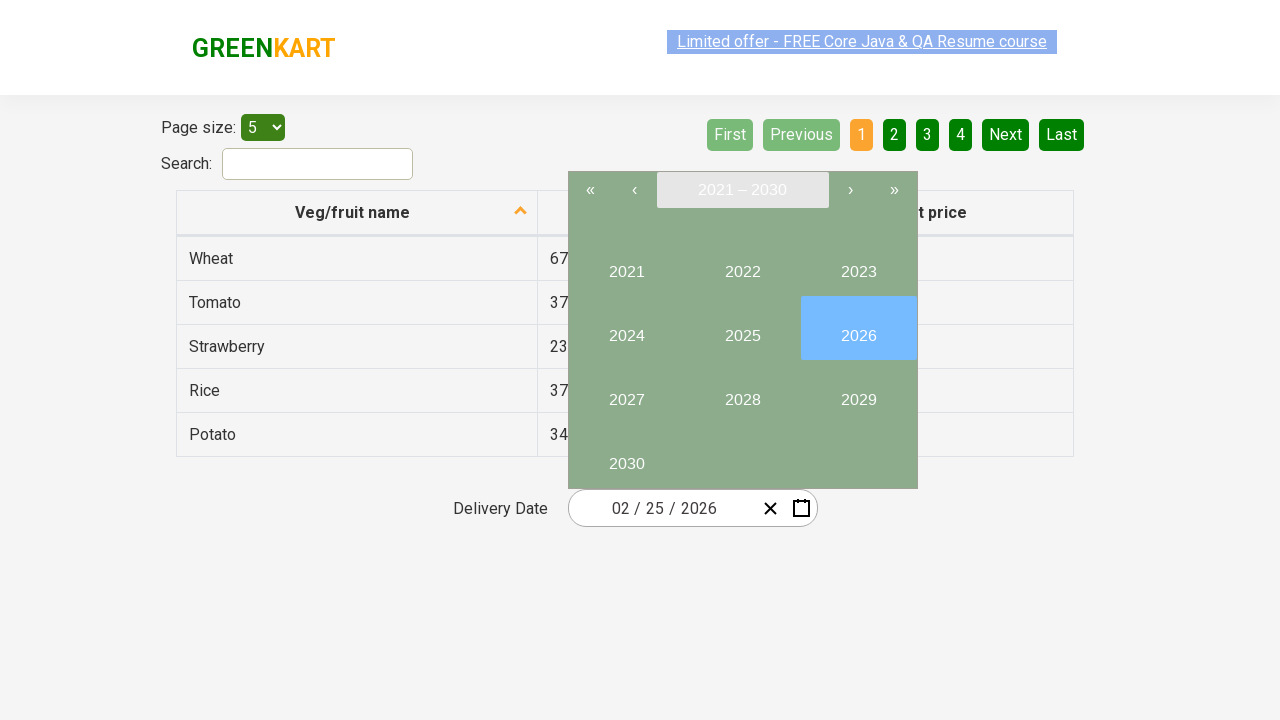

Selected year 2027 at (626, 392) on xpath=//button[contains(text(),'2027')]
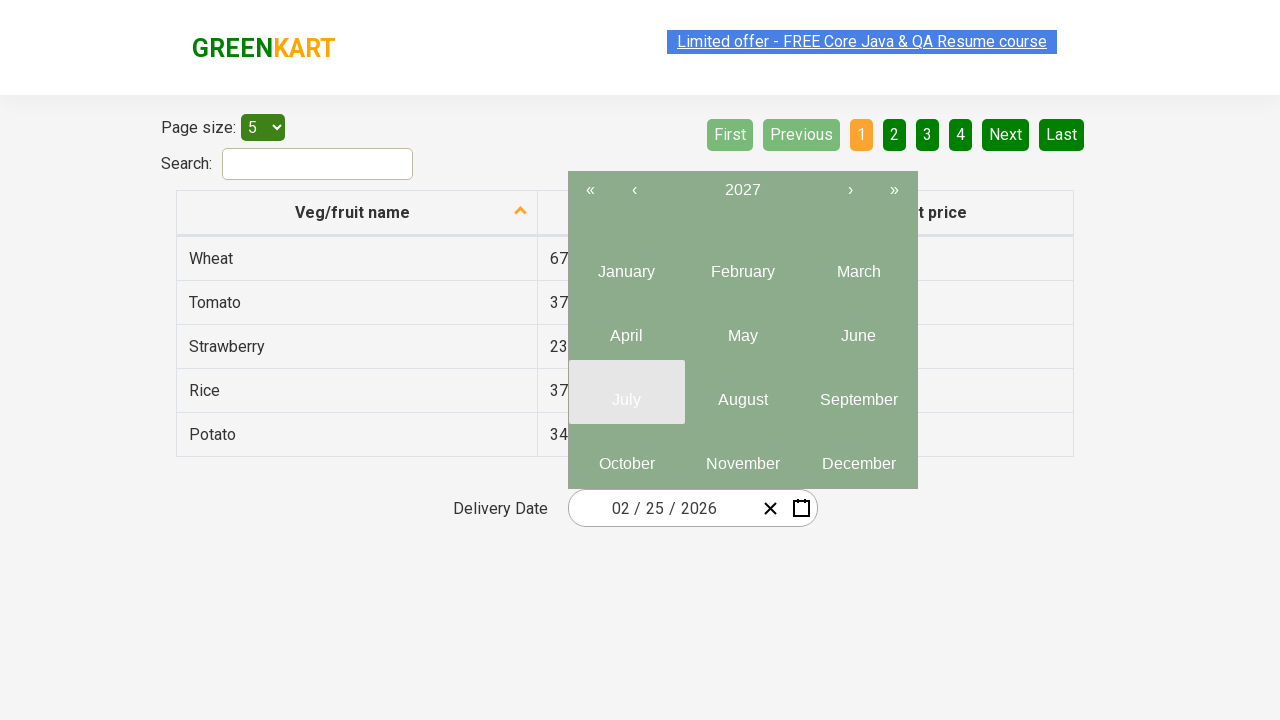

Selected June month at (858, 336) on xpath=//abbr[contains(text(),'June')]
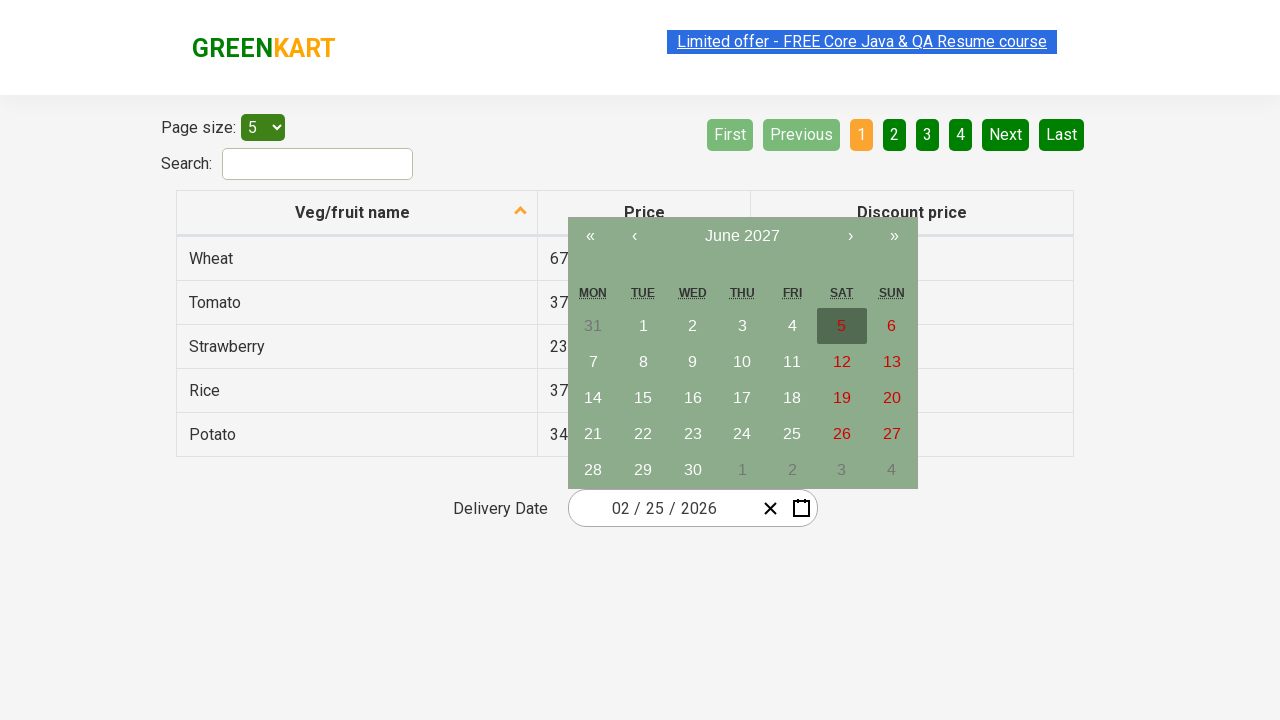

Selected date 15 at (643, 398) on xpath=//abbr[contains(text(),'15')]
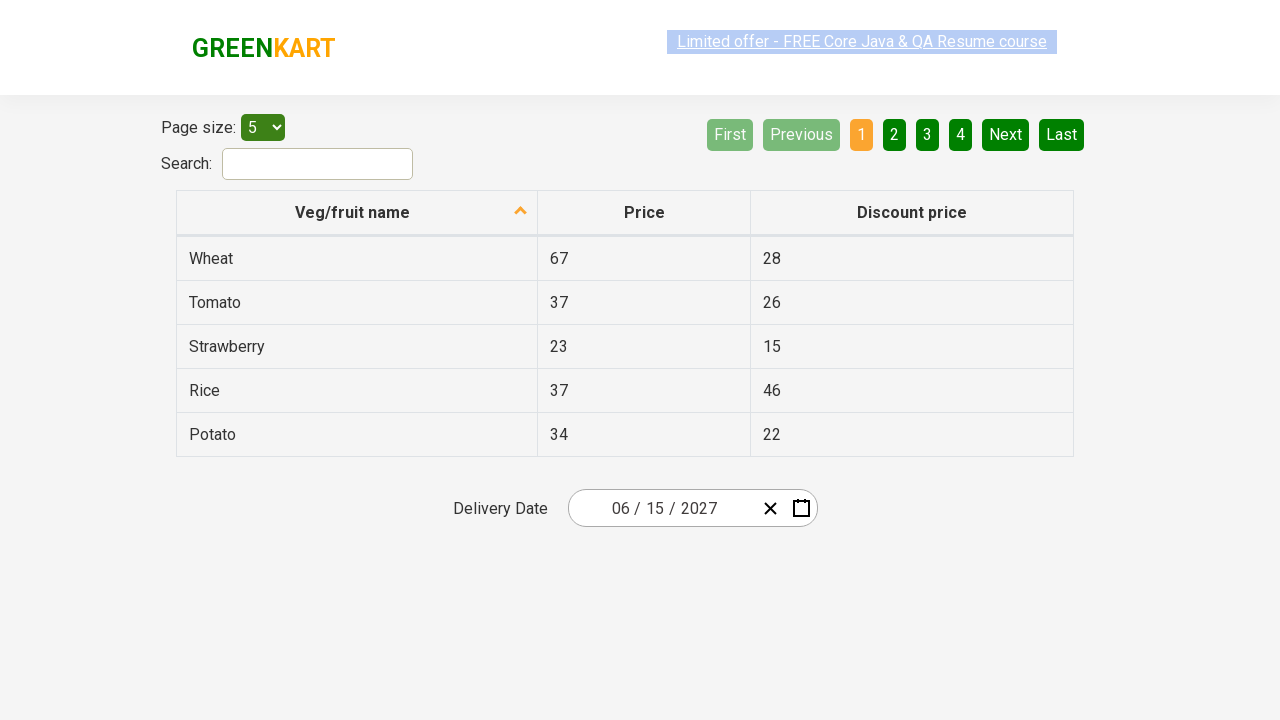

Retrieved all date input fields
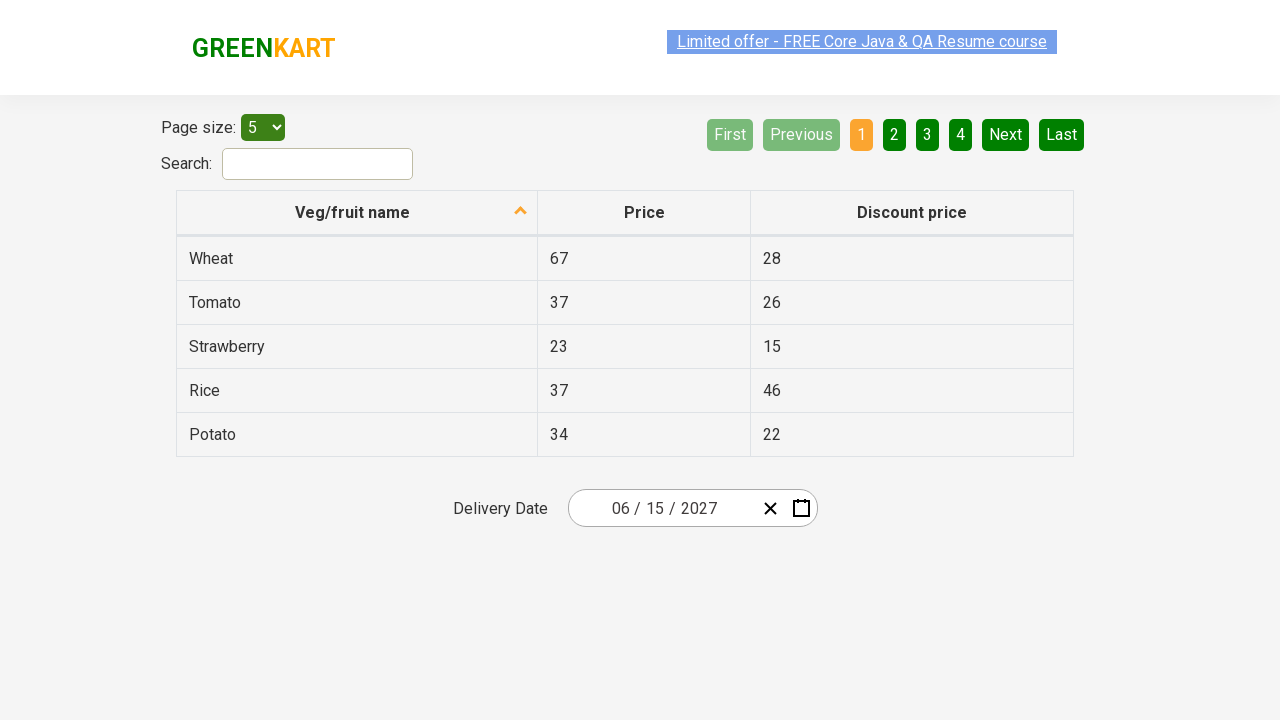

Verified date input field 0 has value '6'
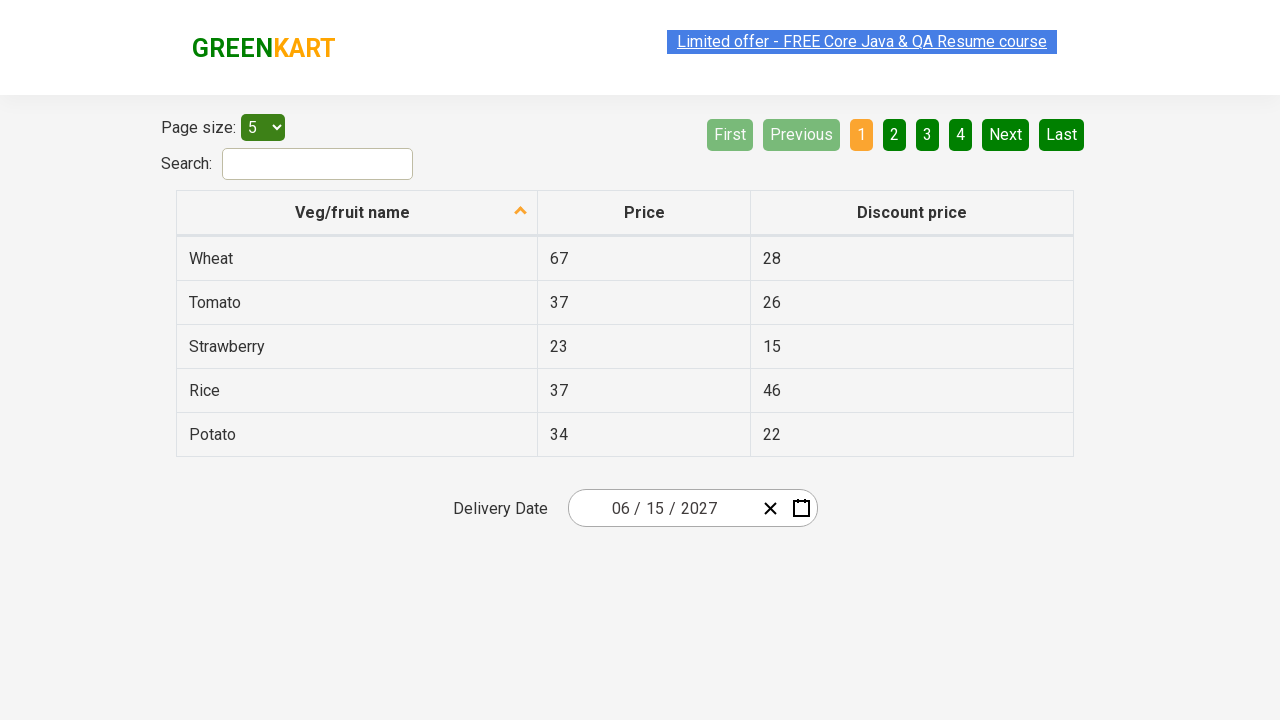

Verified date input field 1 has value '15'
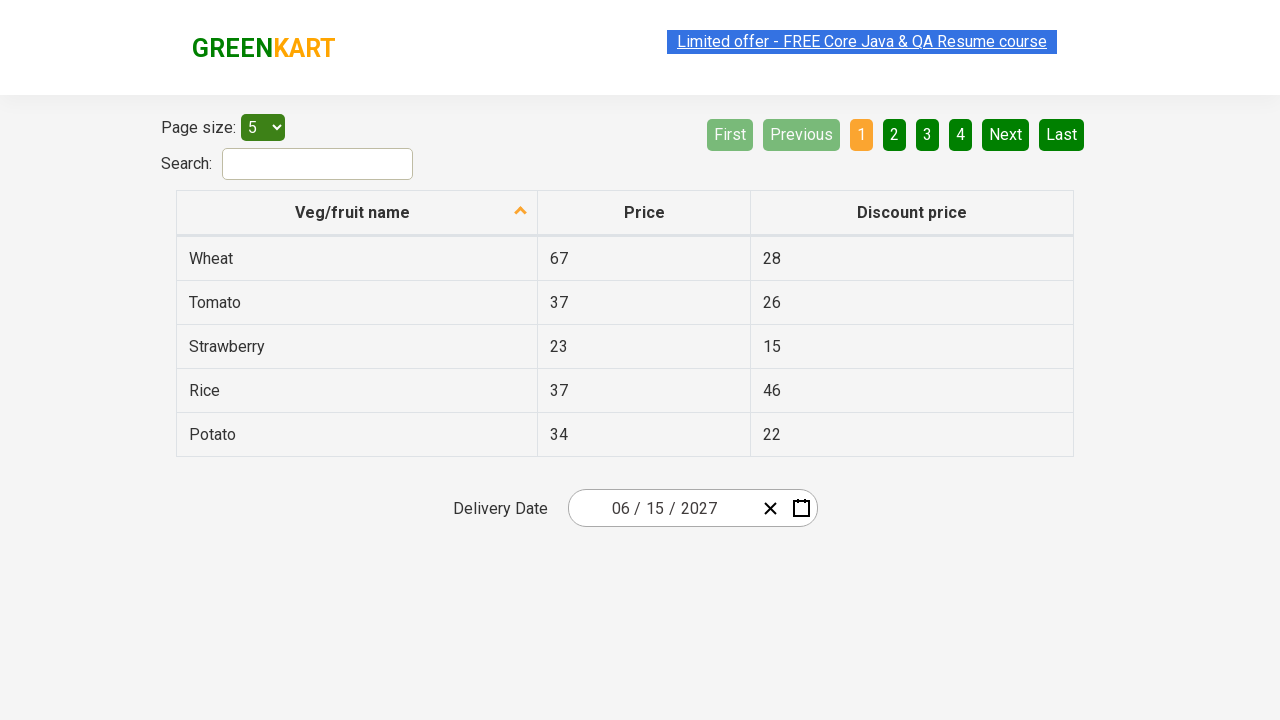

Verified date input field 2 has value '2027'
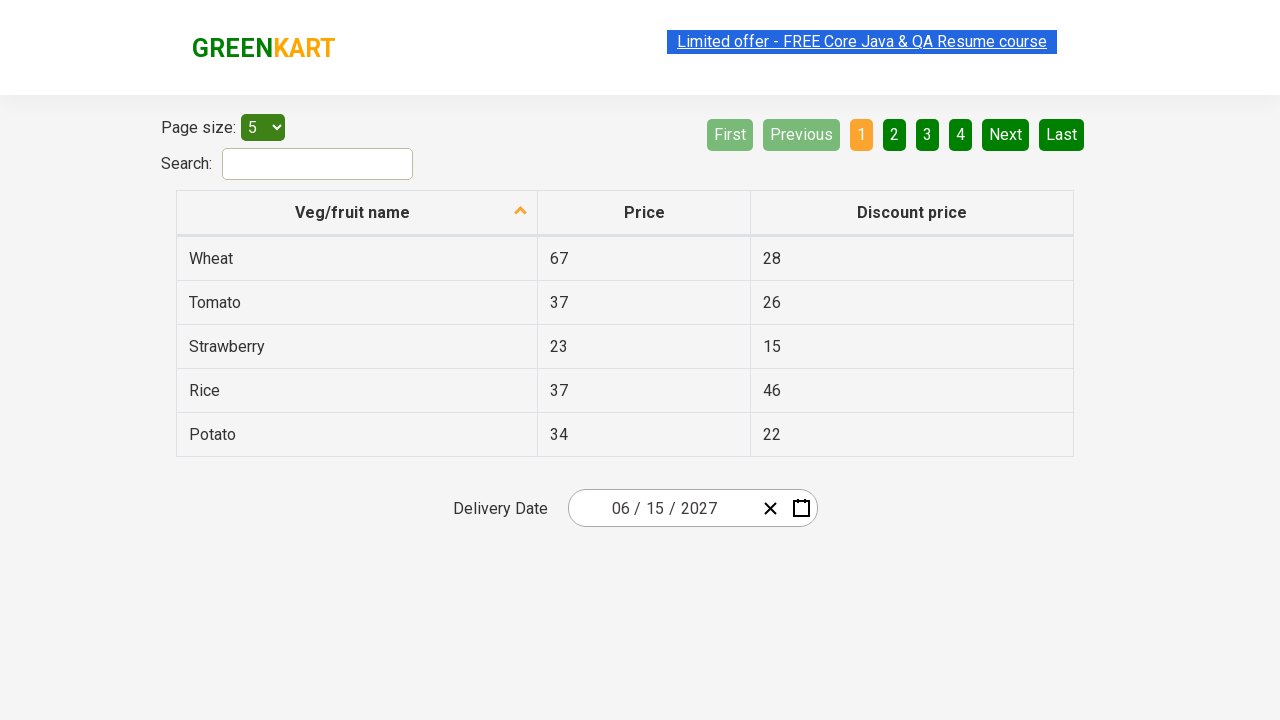

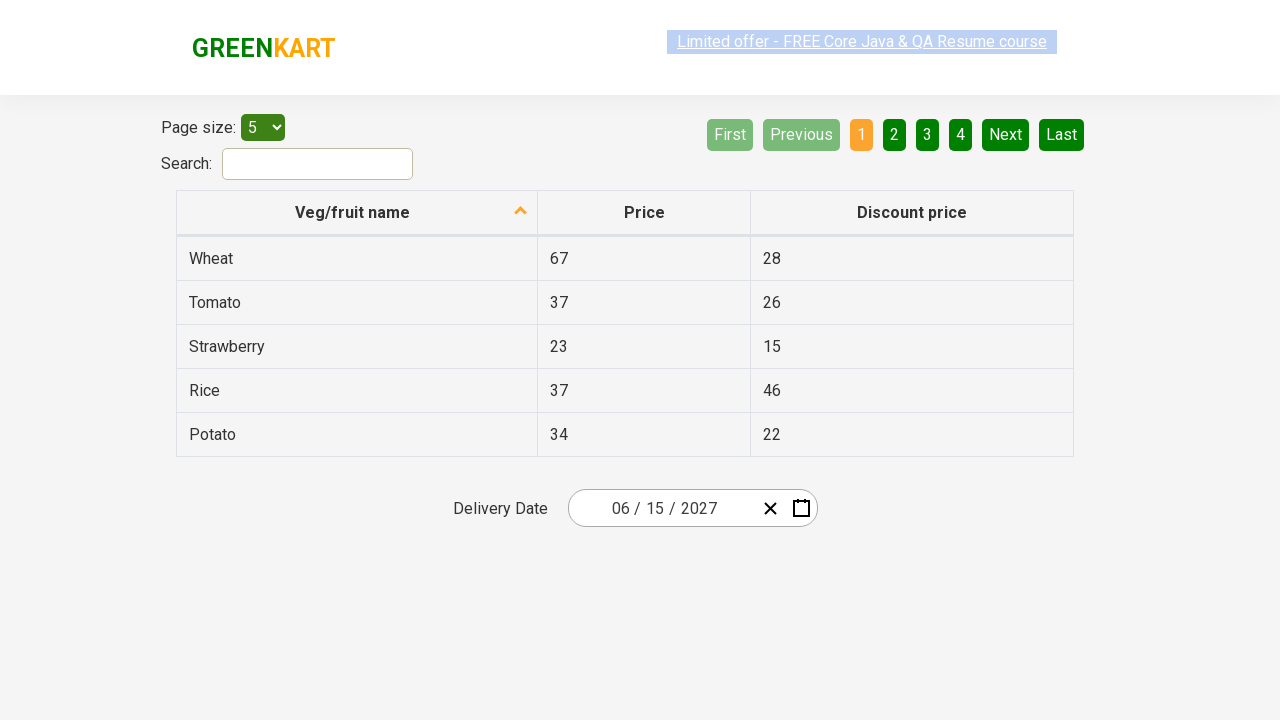